Tests Google sign-in page validation by clicking Next without entering an email and verifying the error message appears with correct styling

Starting URL: https://accounts.google.com/ServiceLogin/identifier?hl=en&flowName=GlifWebSignIn&flowEntry=ServiceLogin

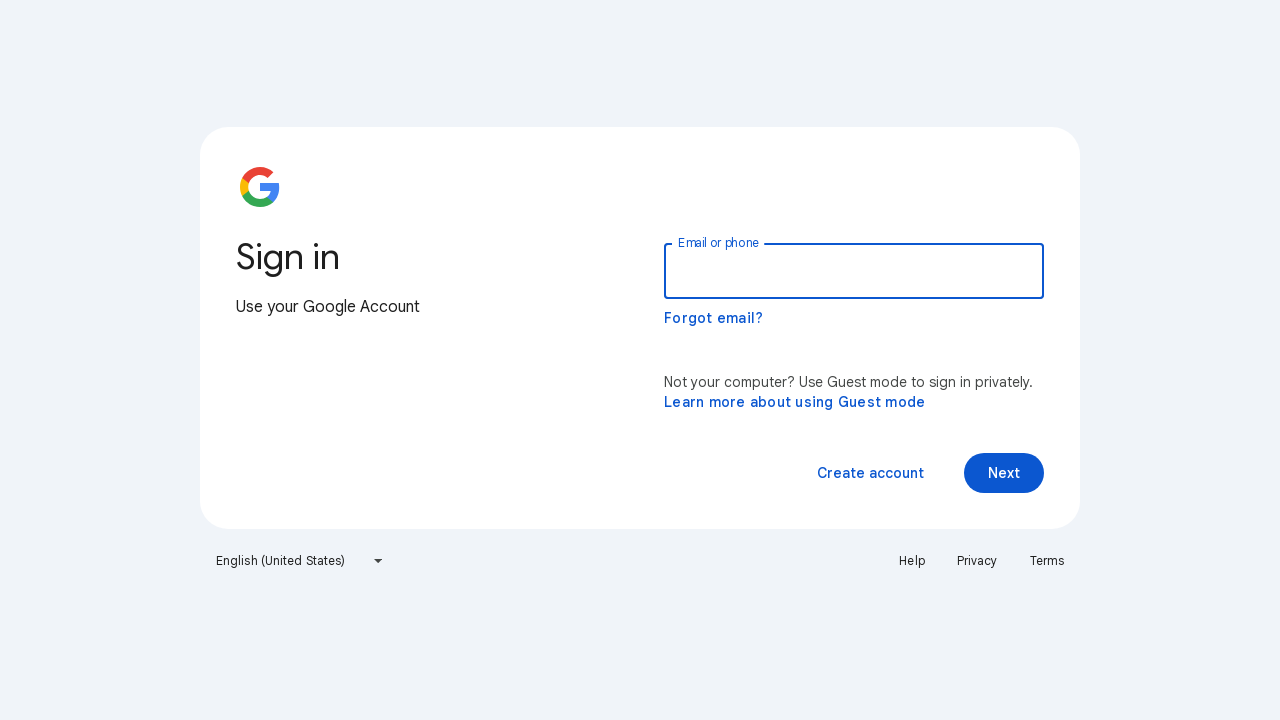

Clicked Next button without entering email address at (1004, 473) on xpath=//span[text()='Next']
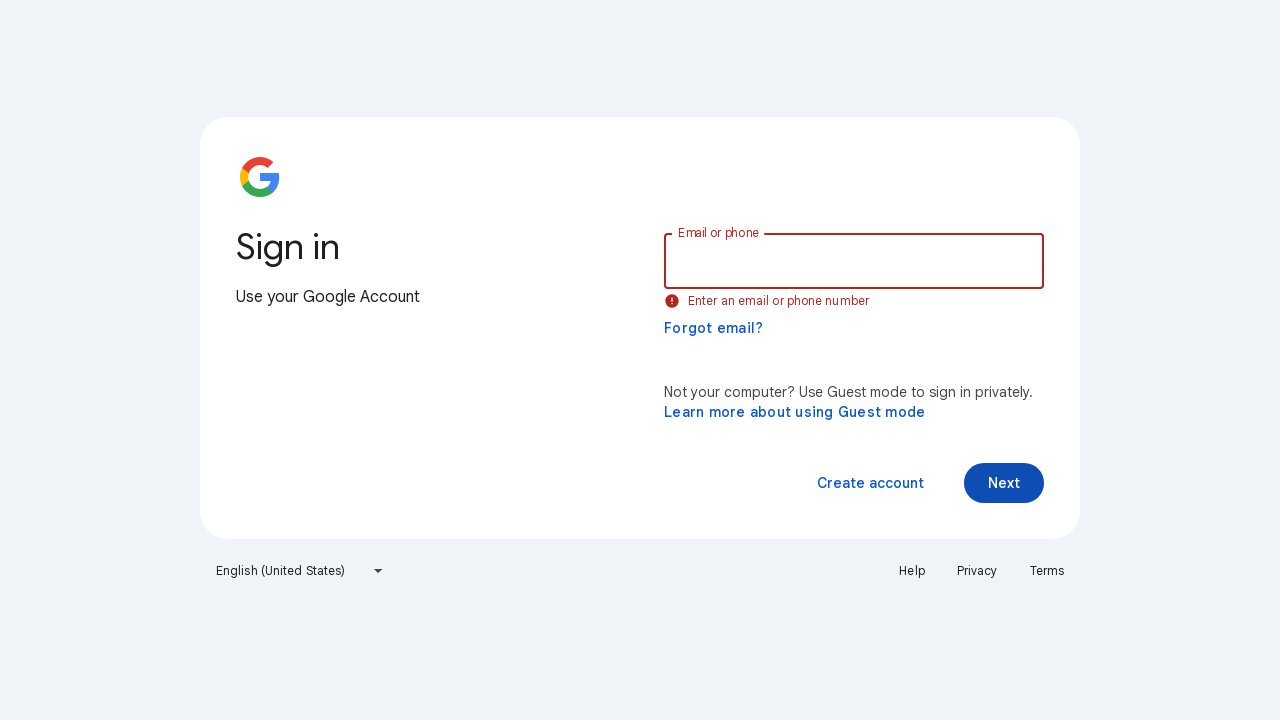

Error message appeared after clicking Next
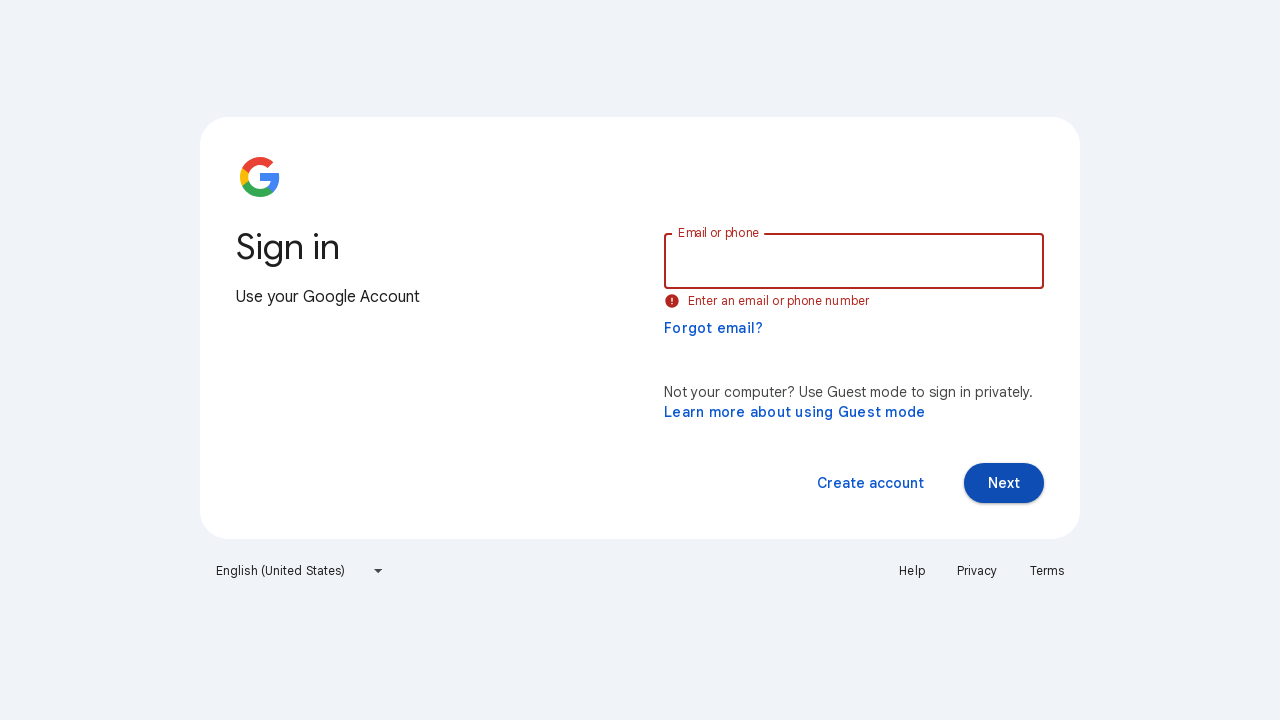

Located the error message element containing 'email'
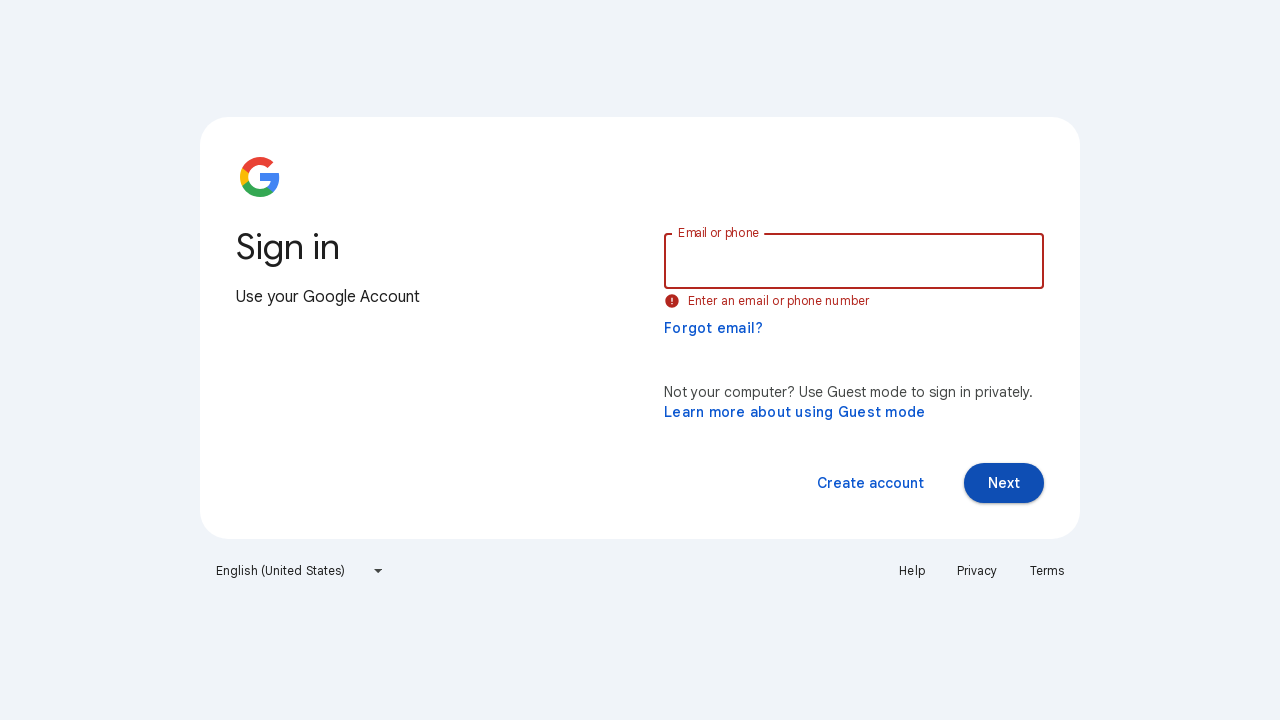

Confirmed error message is visible on page
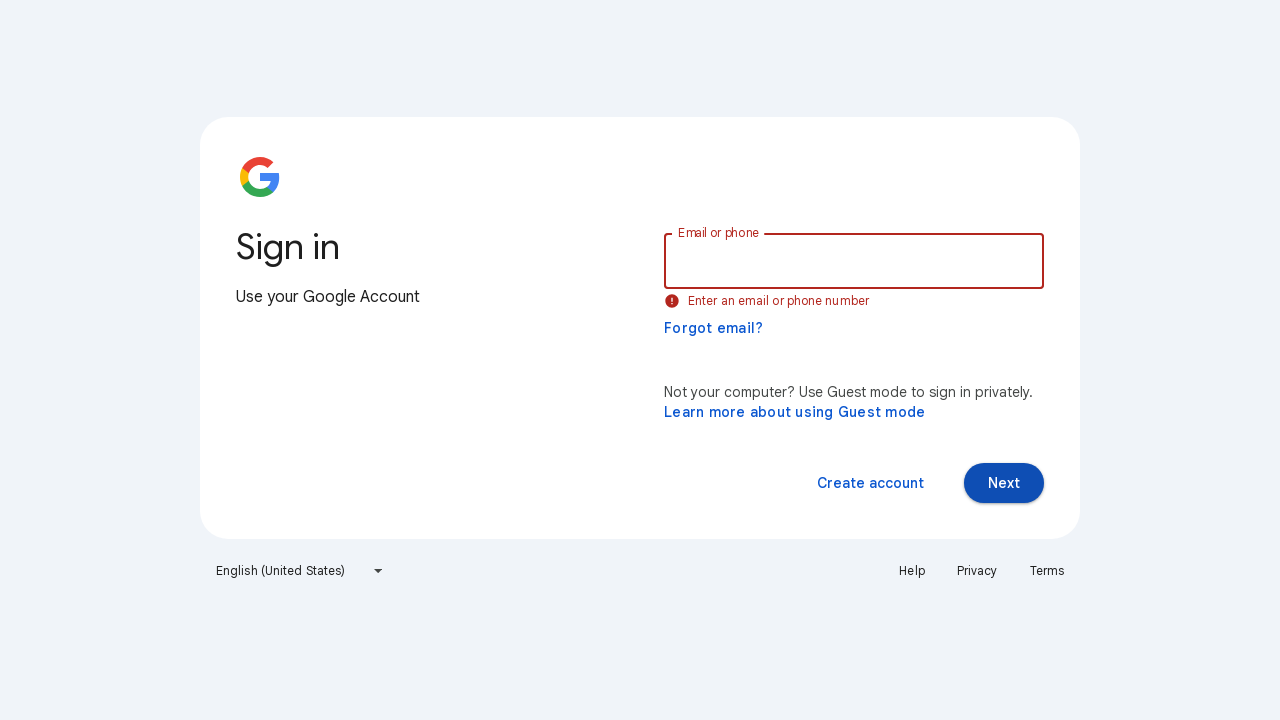

Retrieved error message text content
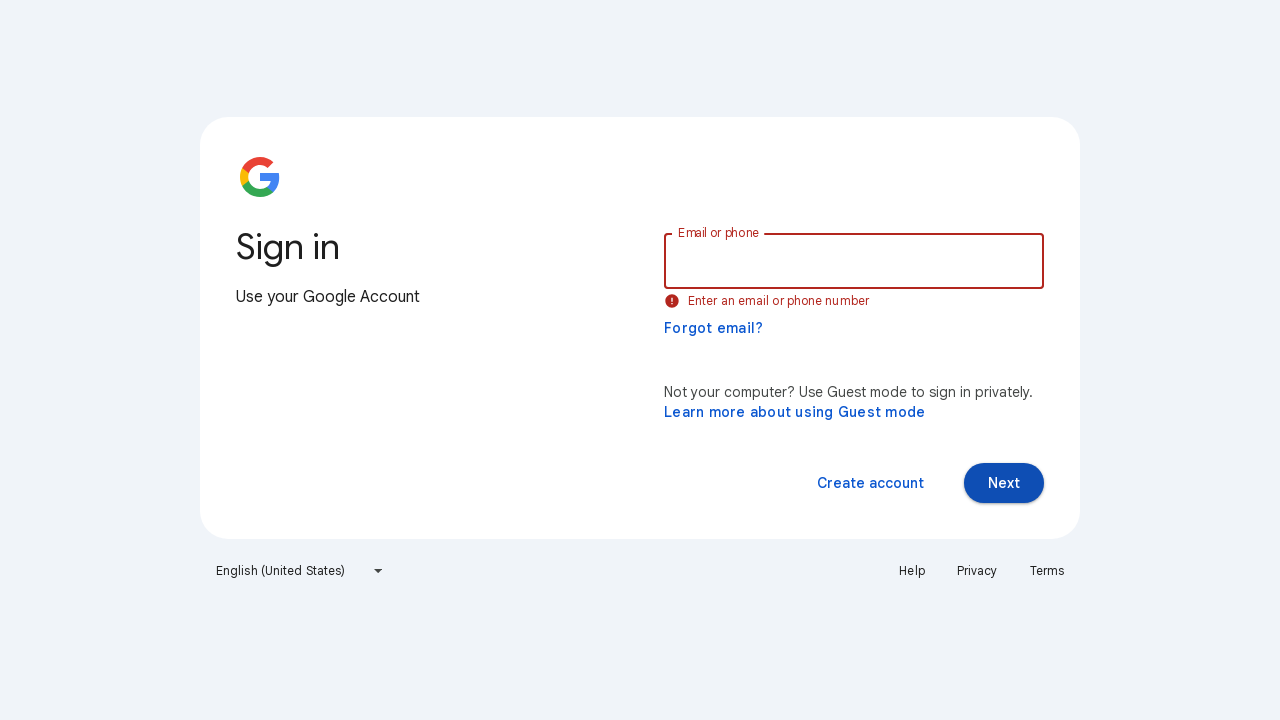

Retrieved font weight CSS property
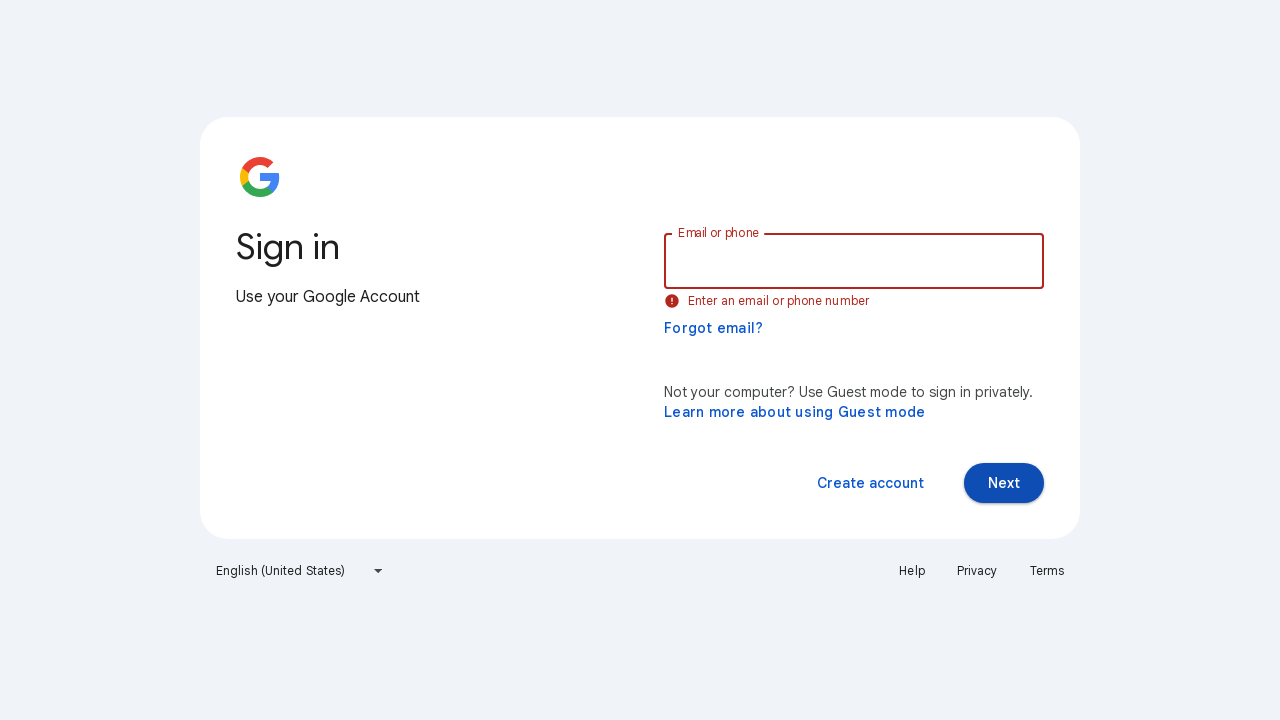

Retrieved font style CSS property
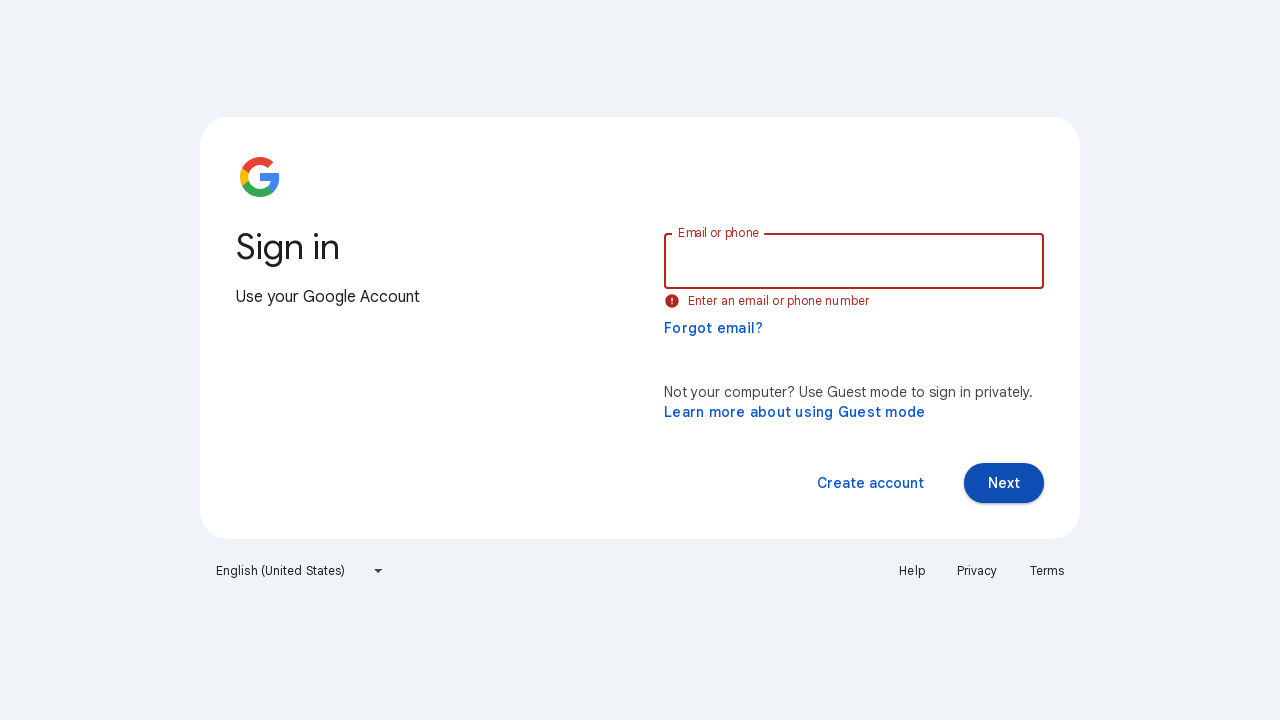

Retrieved font size CSS property
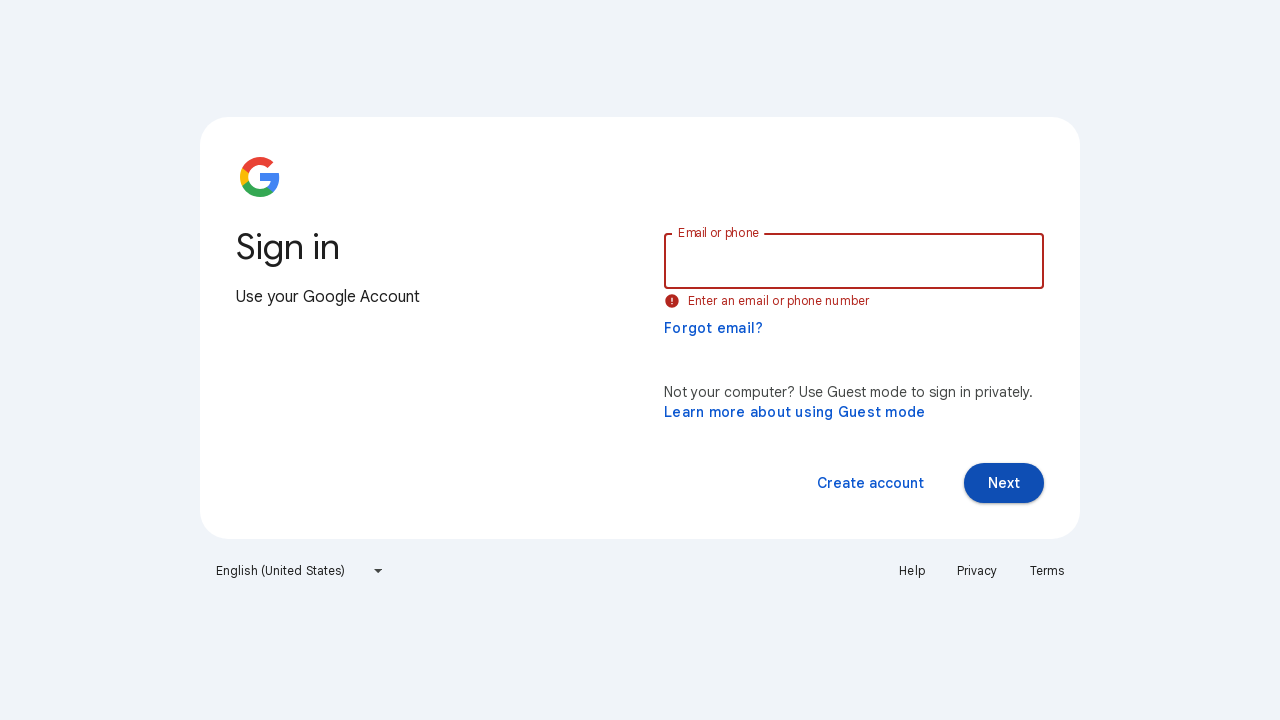

Retrieved font family CSS property
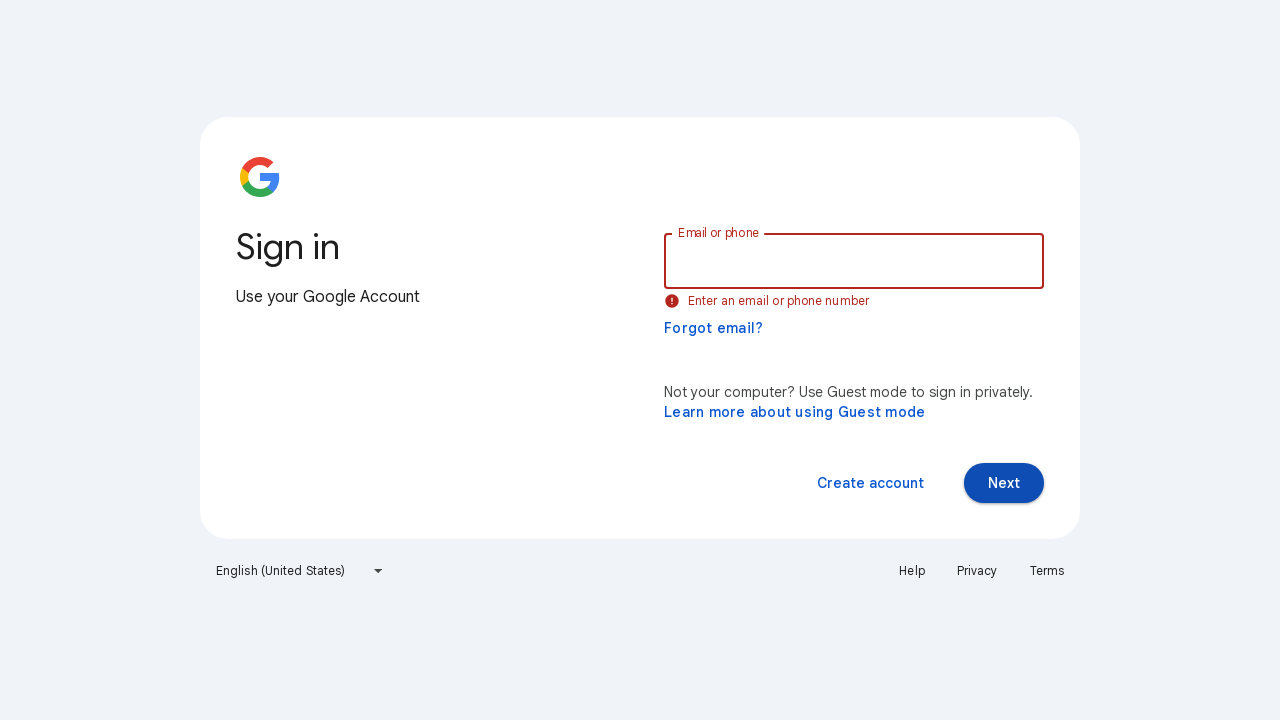

Retrieved color CSS property
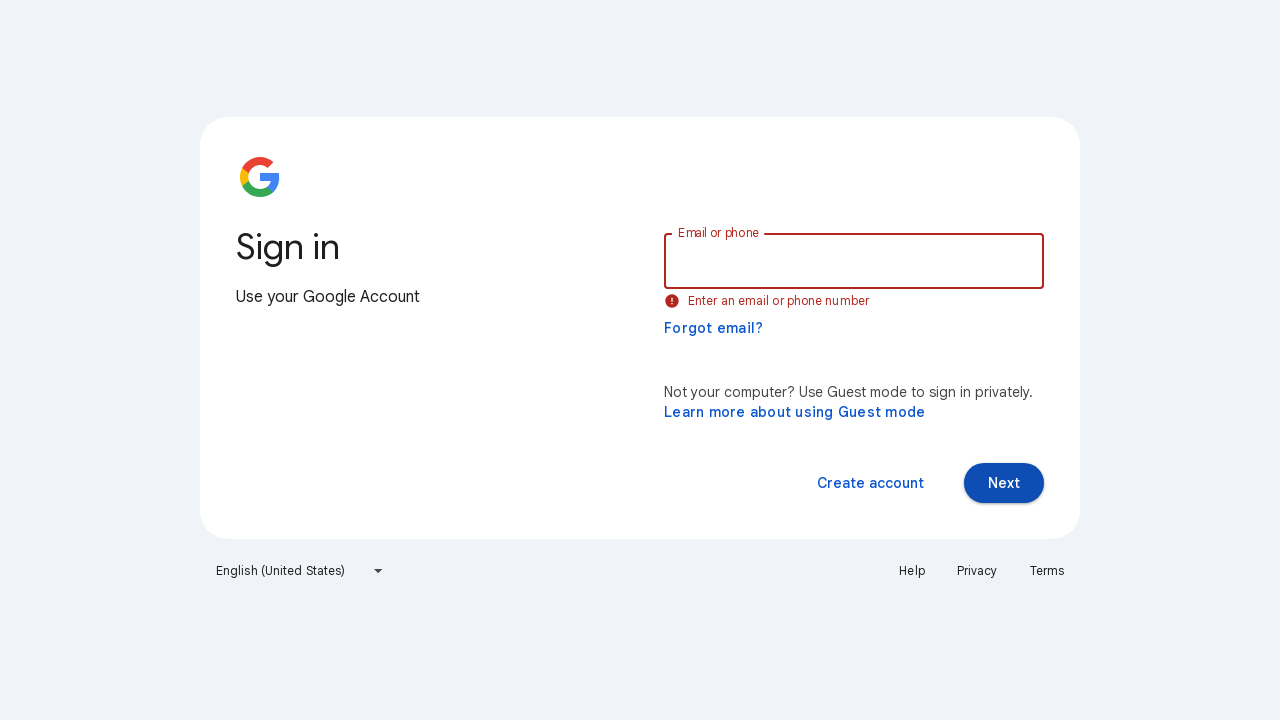

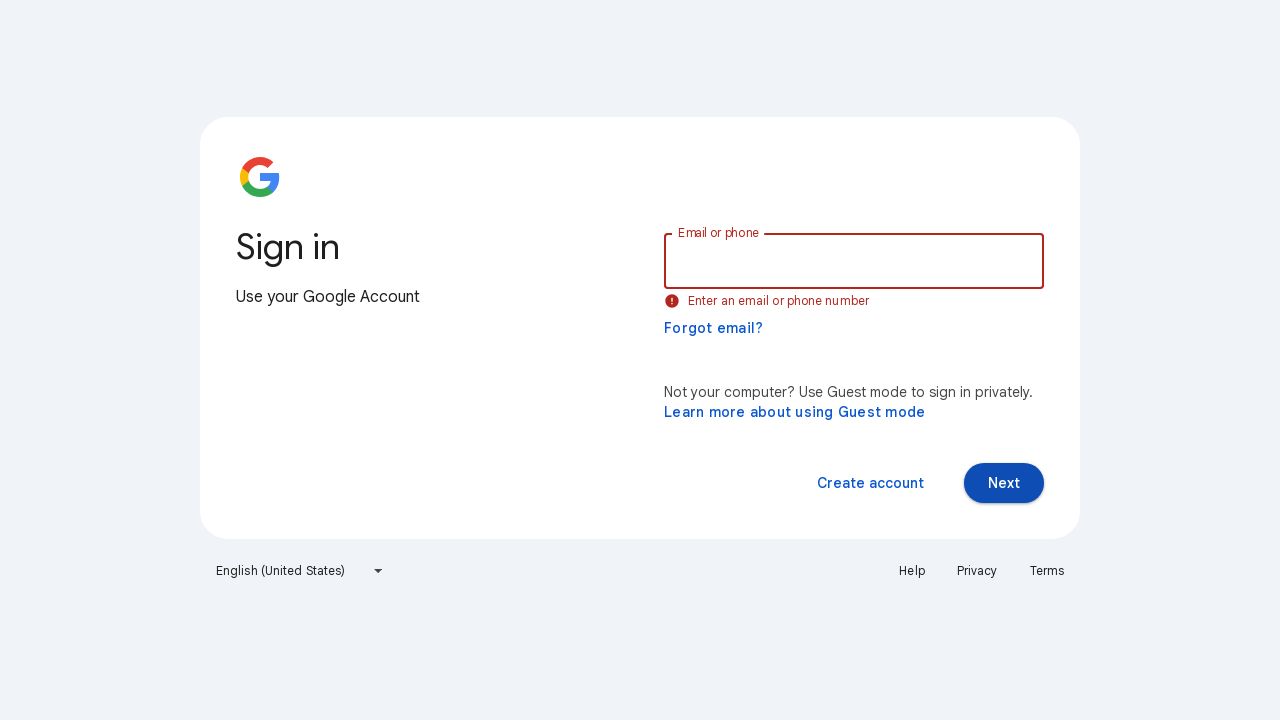